Tests homepage link functionality by clicking on the link and verifying navigation to the homepage URL.

Starting URL: https://kristinek.github.io/site/examples/actions

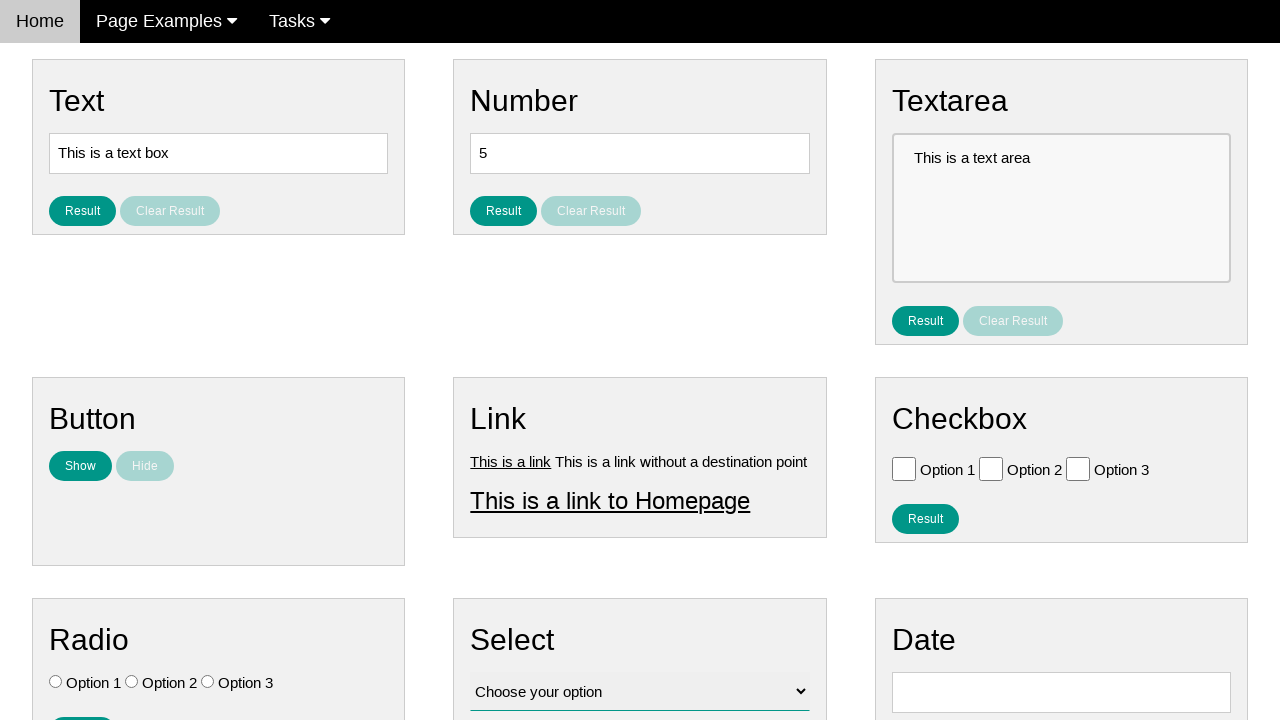

Verified current URL is the base URL
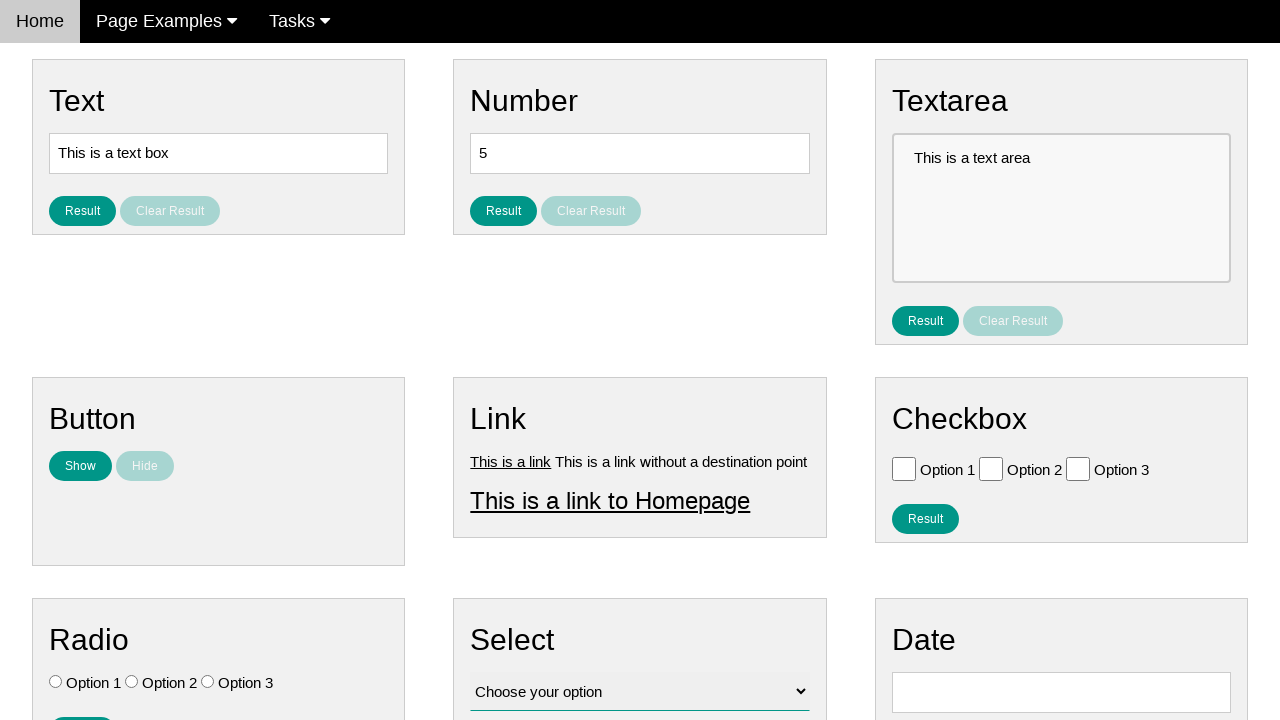

Clicked on the homepage link at (610, 500) on #homepage_link
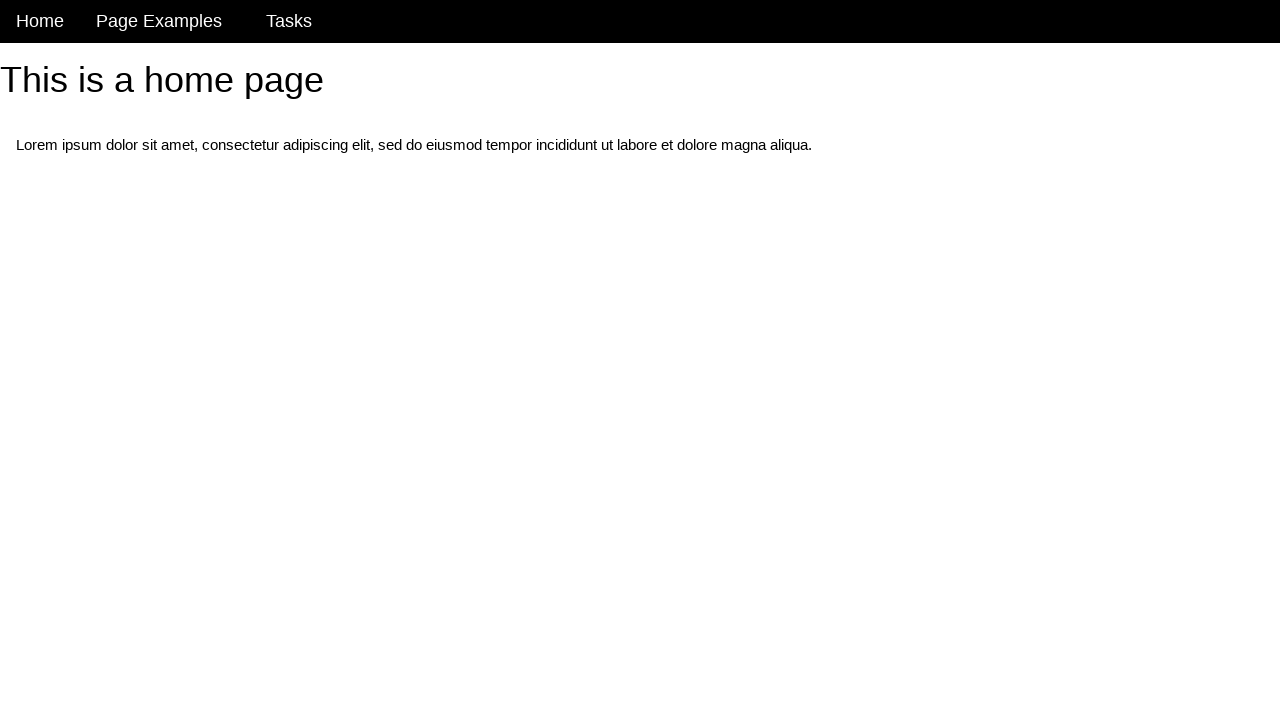

Page load state reached domcontentloaded
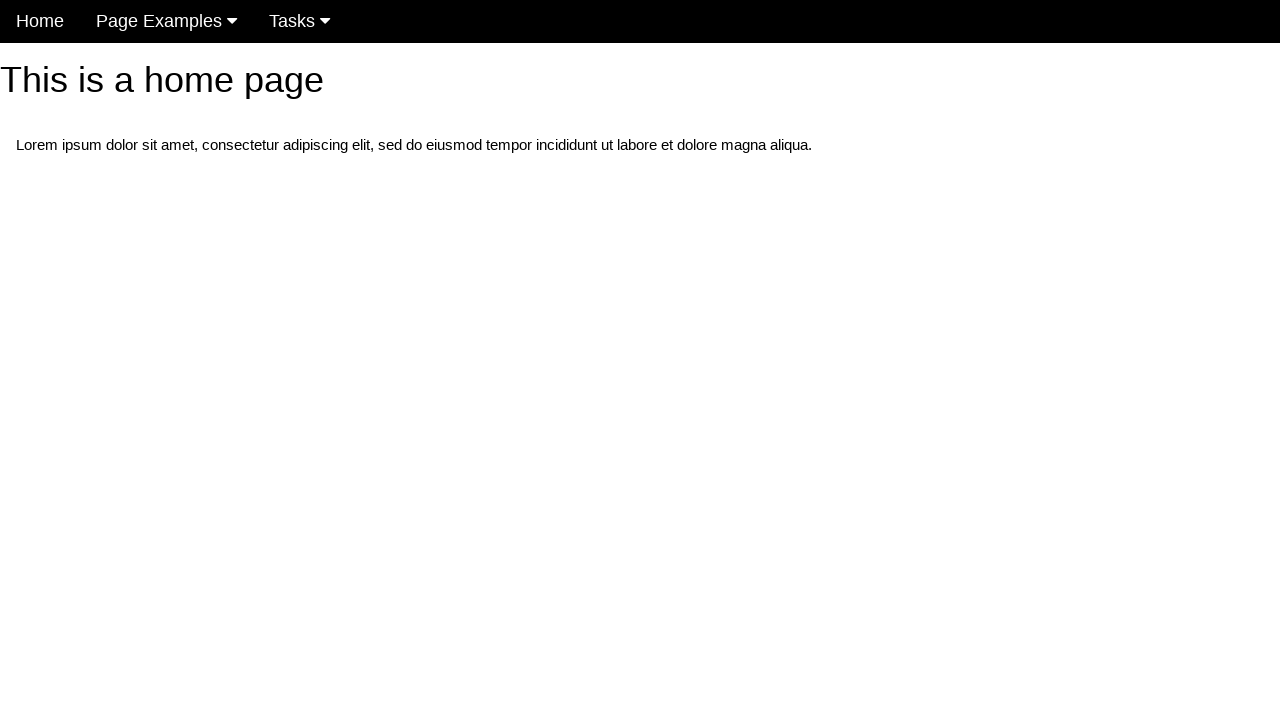

Verified URL has changed from base URL
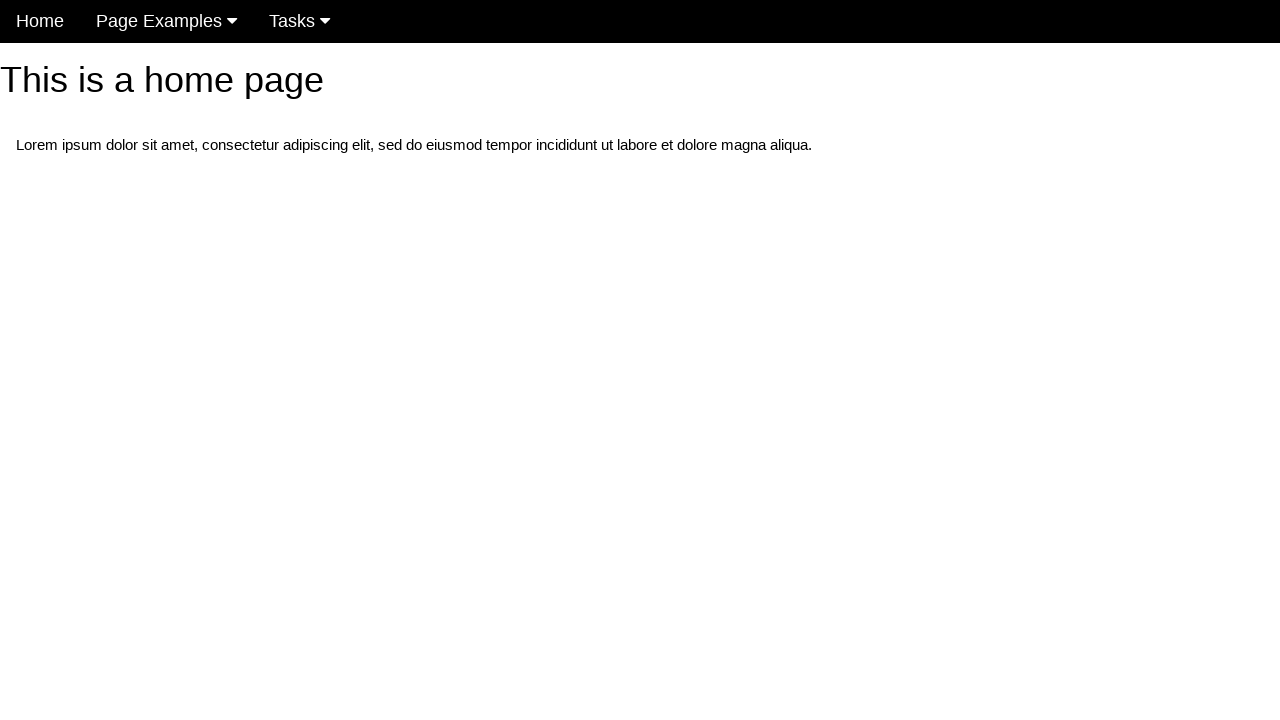

Verified current URL is the homepage
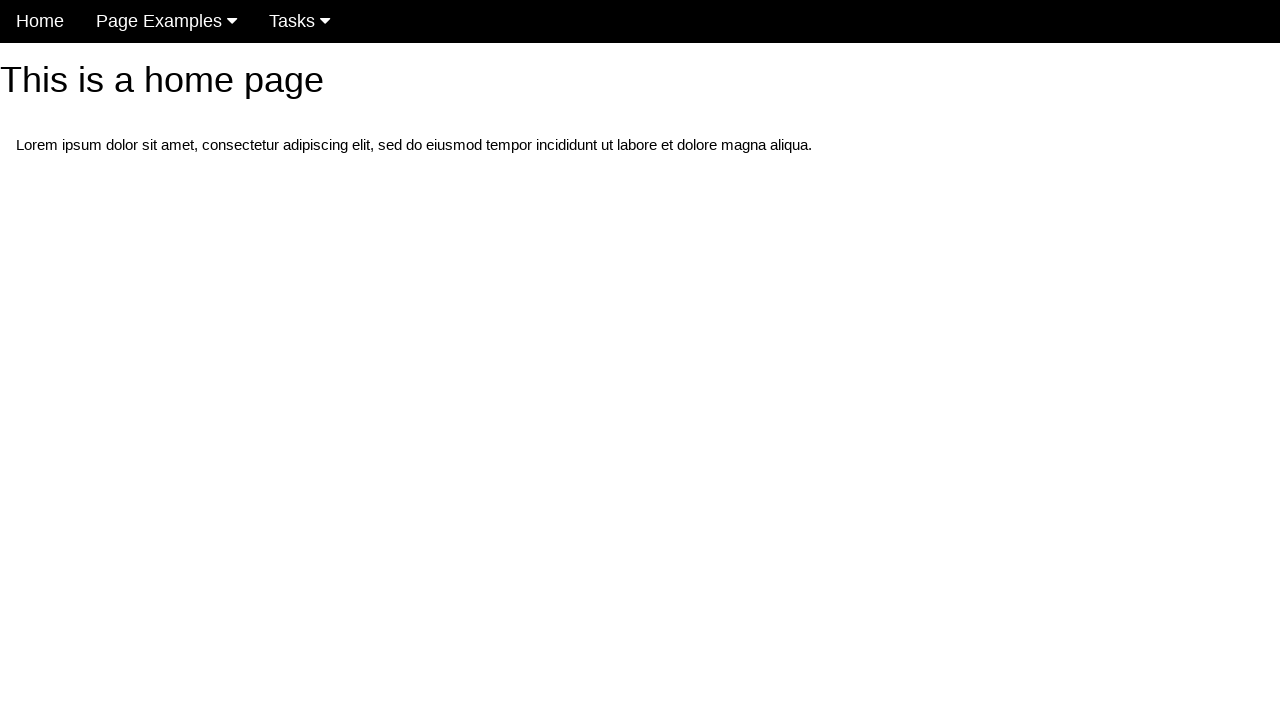

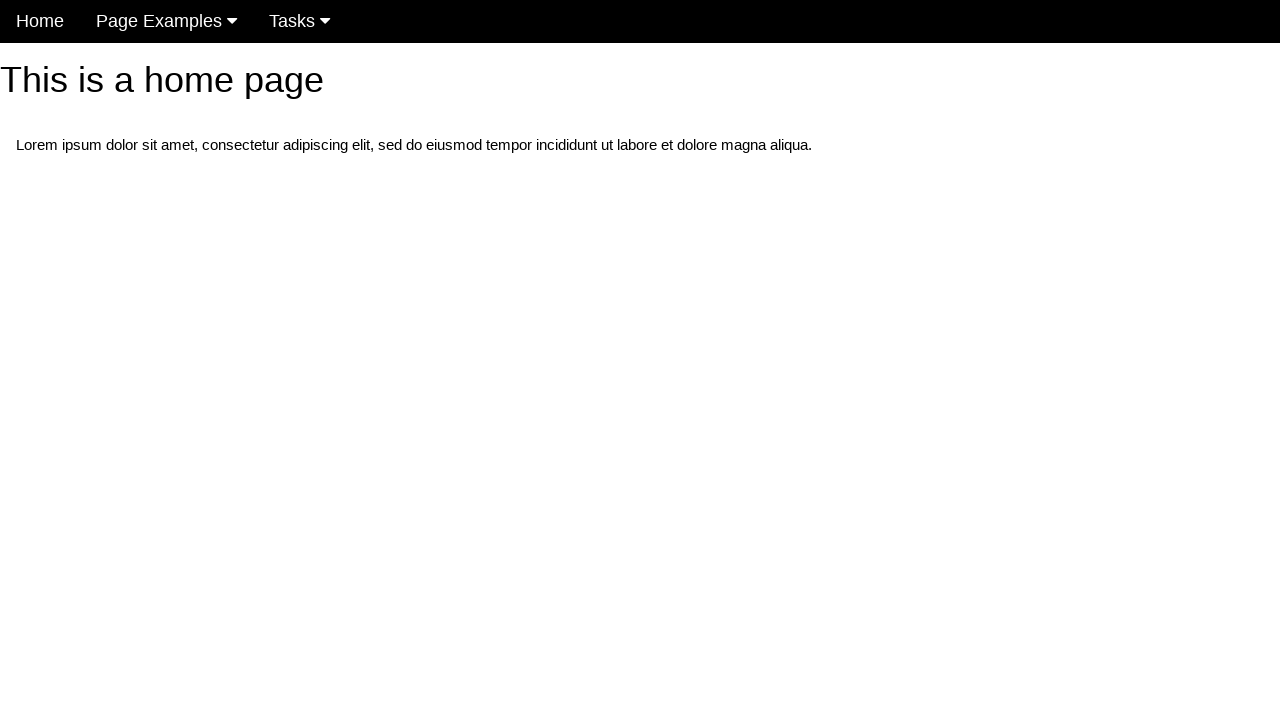